Tests jQuery UI datepicker widget by switching to the demo iframe, entering a date directly into the input field, and then clicking to open the datepicker calendar.

Starting URL: https://jqueryui.com/datepicker/

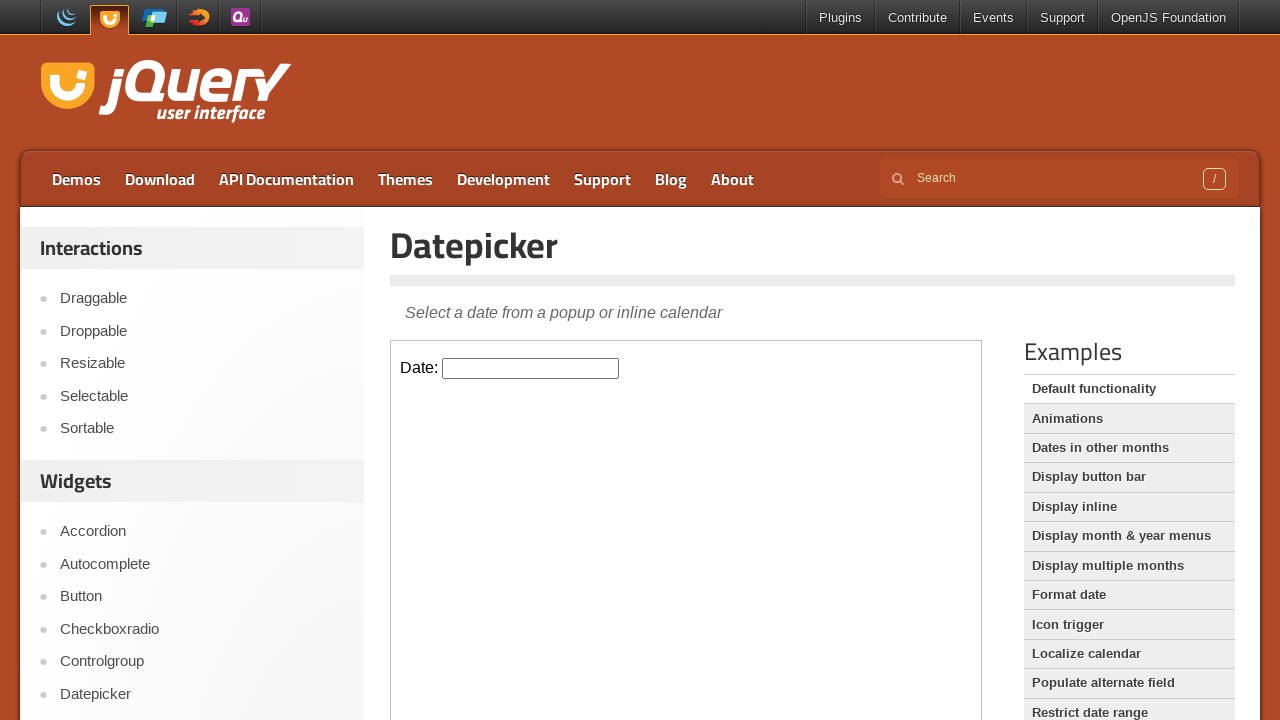

Located demo iframe containing datepicker widget
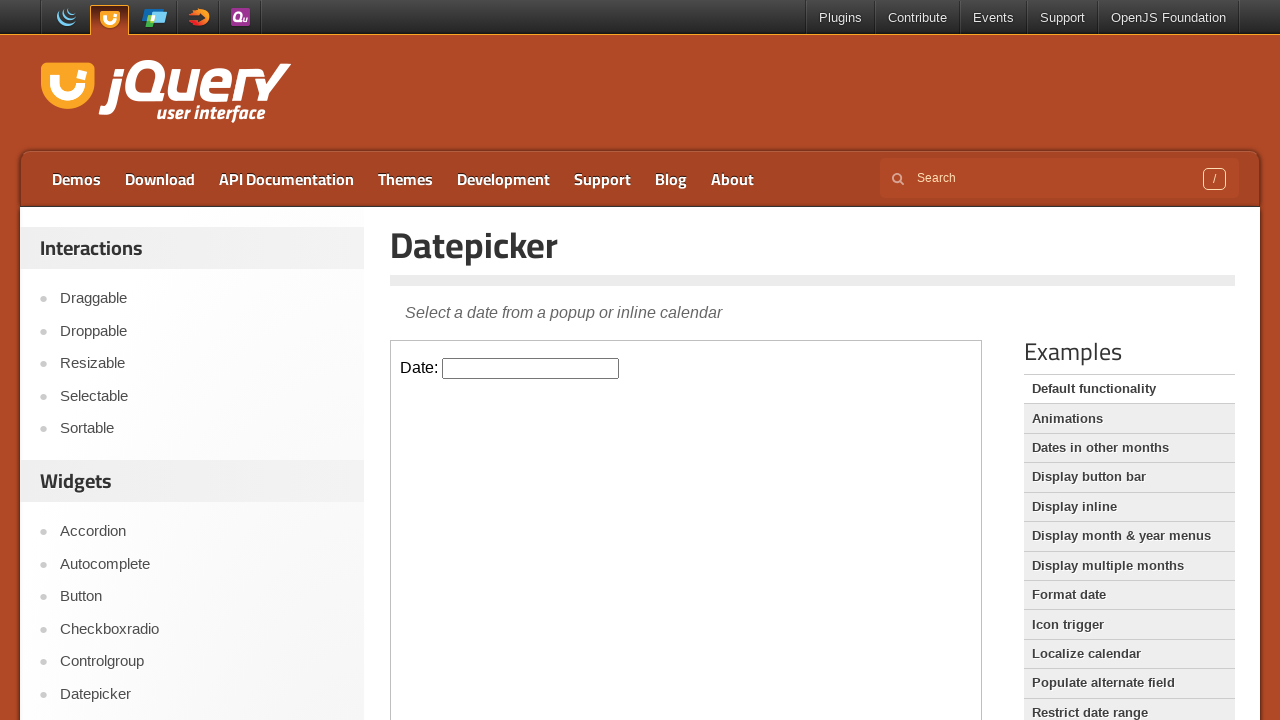

Filled datepicker input field with date '06/15/2023' on iframe.demo-frame >> internal:control=enter-frame >> #datepicker
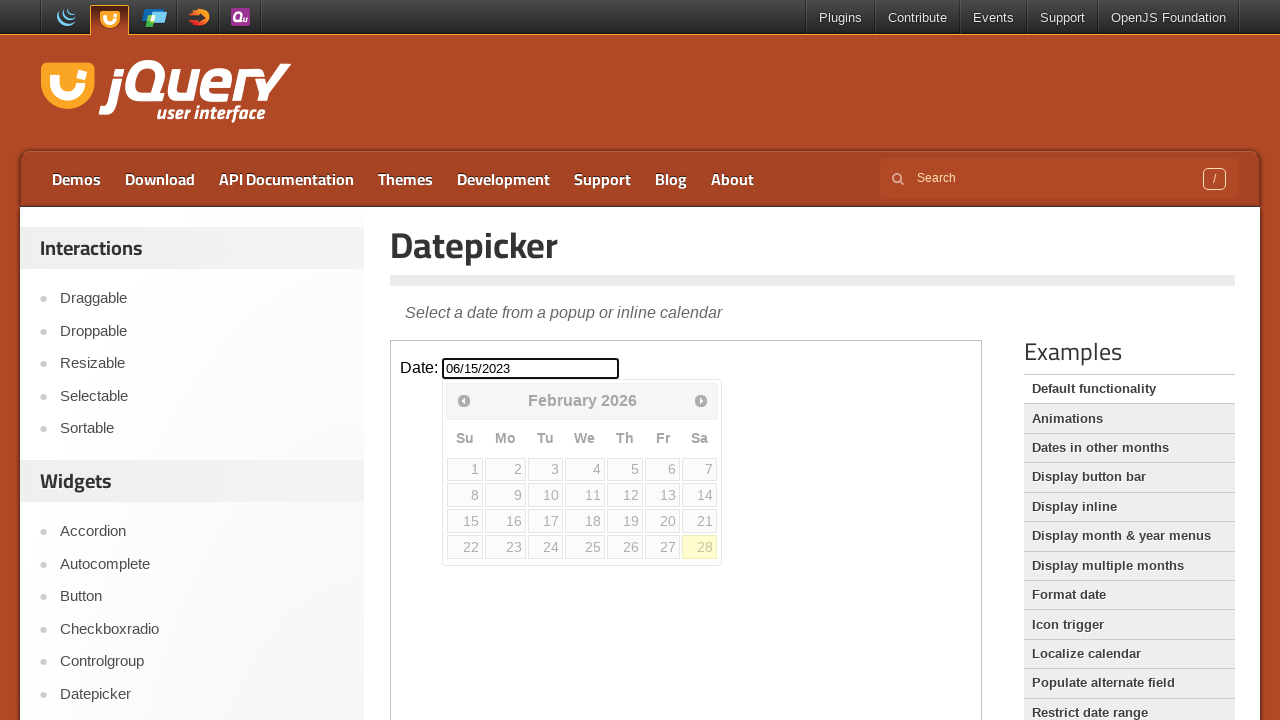

Clicked datepicker input field to open calendar at (531, 368) on iframe.demo-frame >> internal:control=enter-frame >> #datepicker
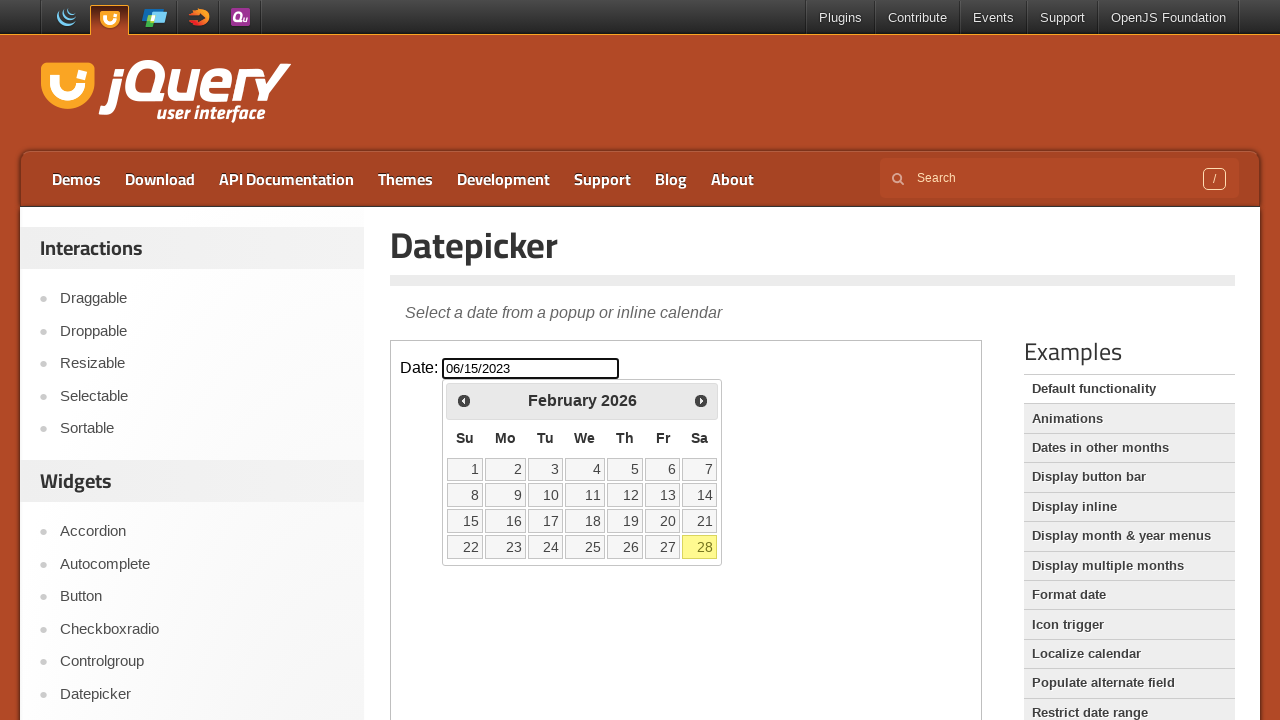

Datepicker calendar appeared and is now visible
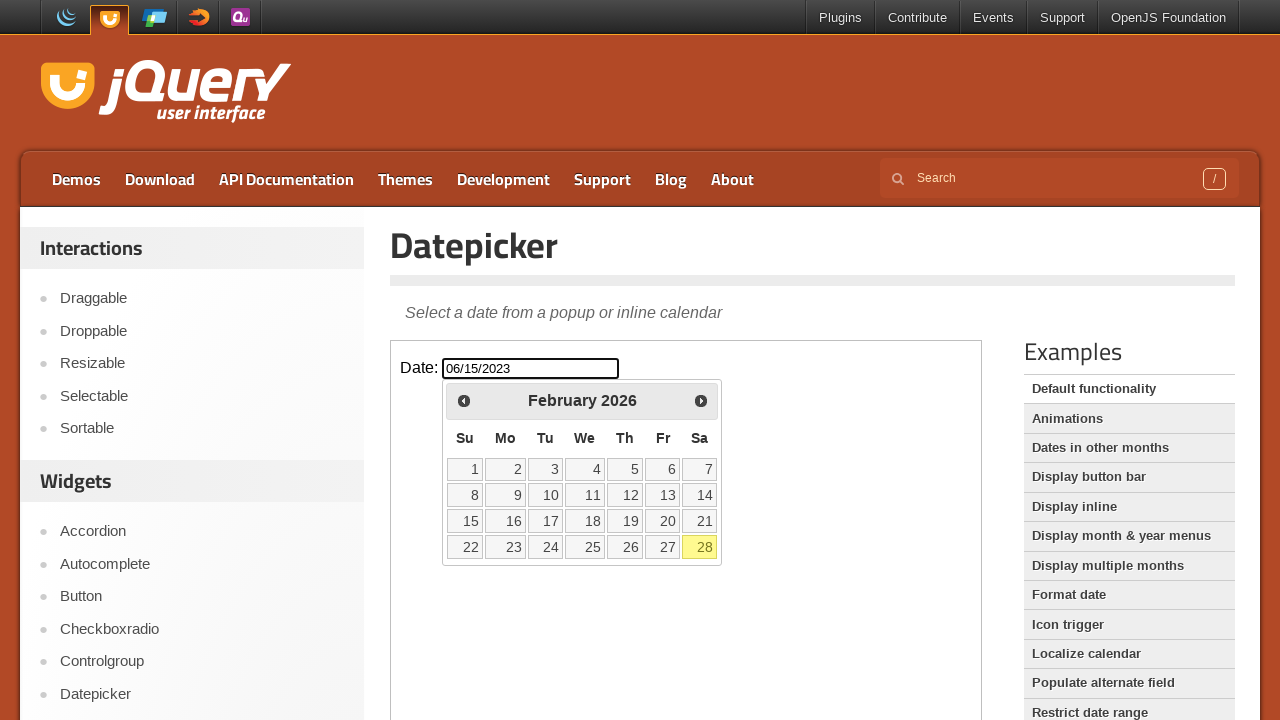

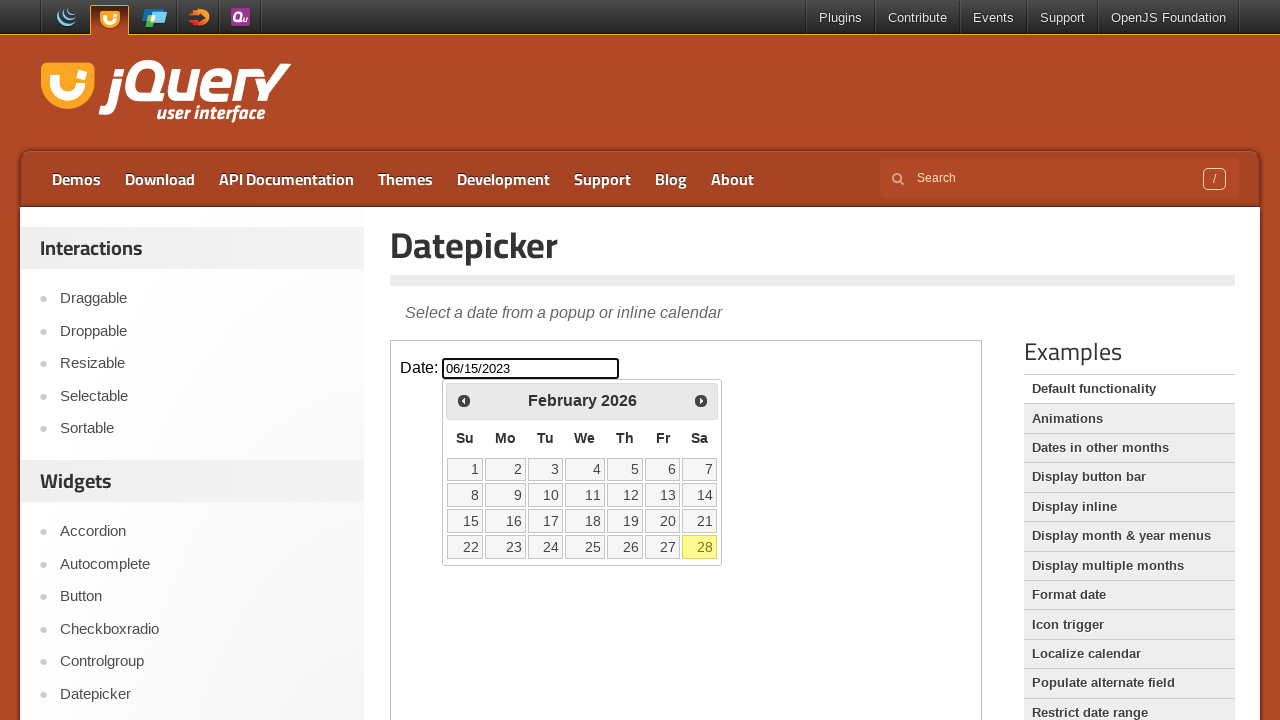